Tests browser tab handling by clicking a button that opens a new tab, switching to the new tab, verifying content is displayed, and closing the new tab

Starting URL: https://demoqa.com/browser-windows

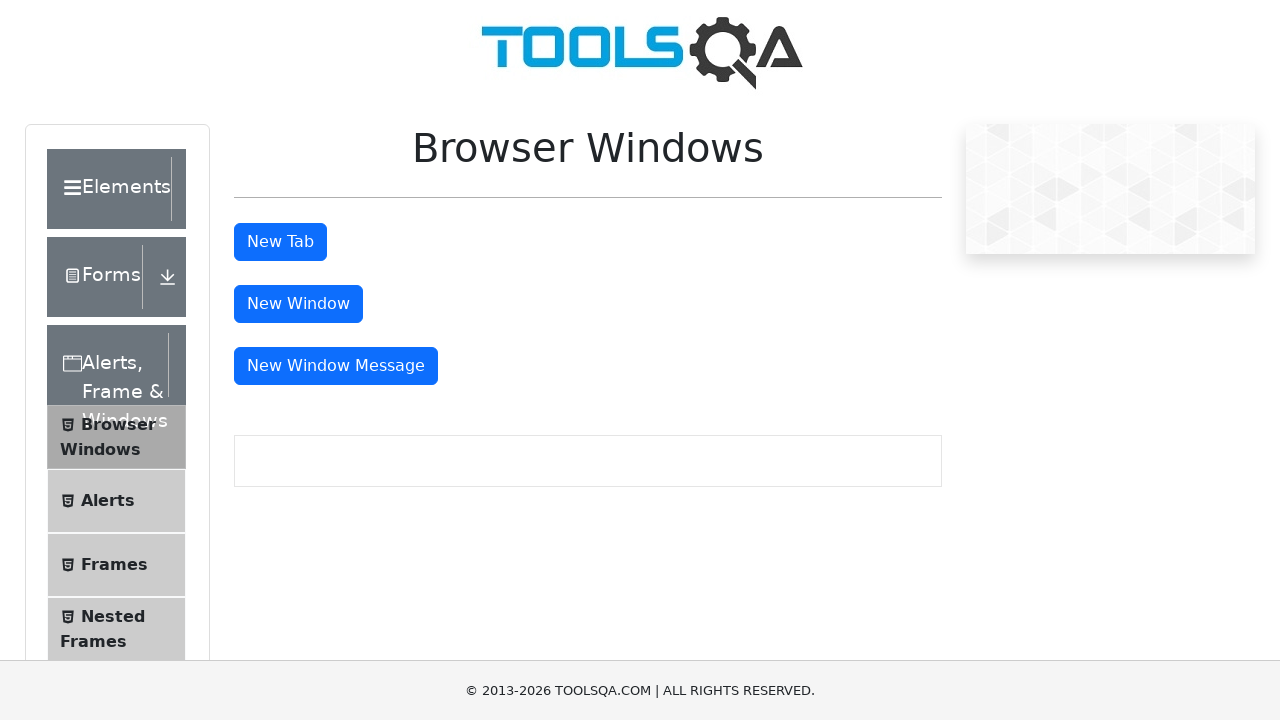

Clicked 'New Tab' button to open a new tab at (280, 242) on #tabButton
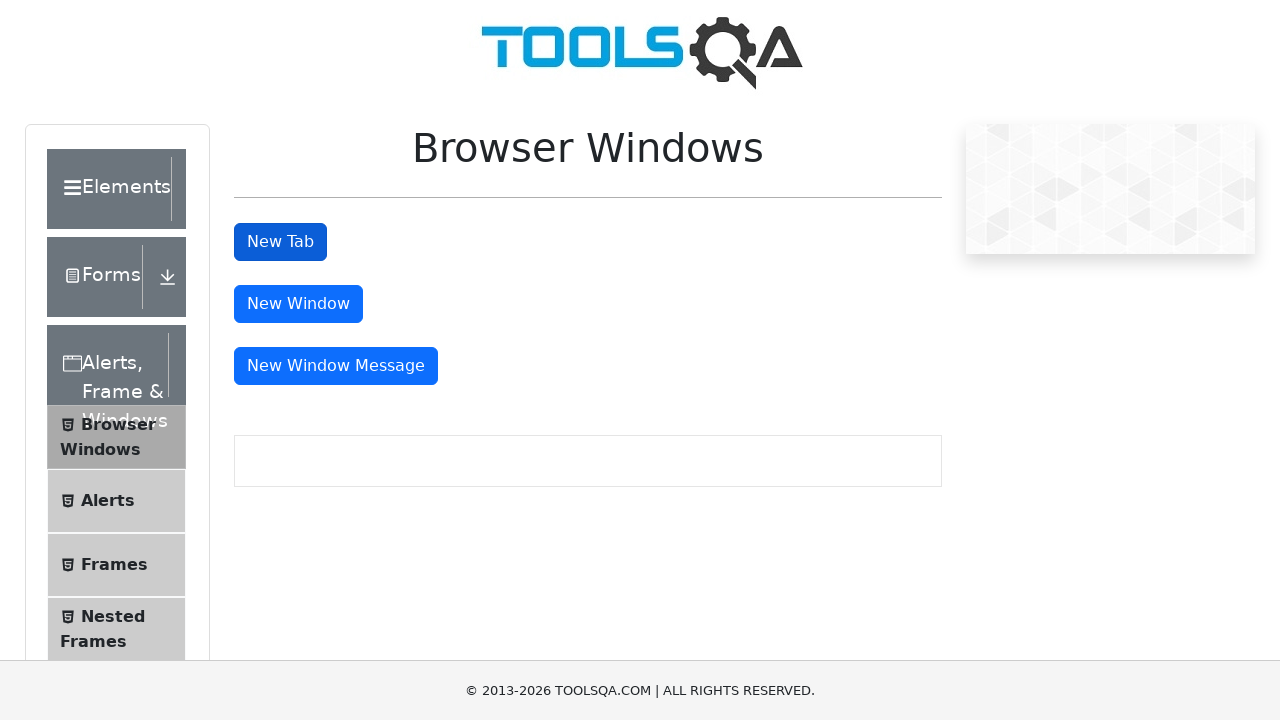

Captured the new page/tab that was opened
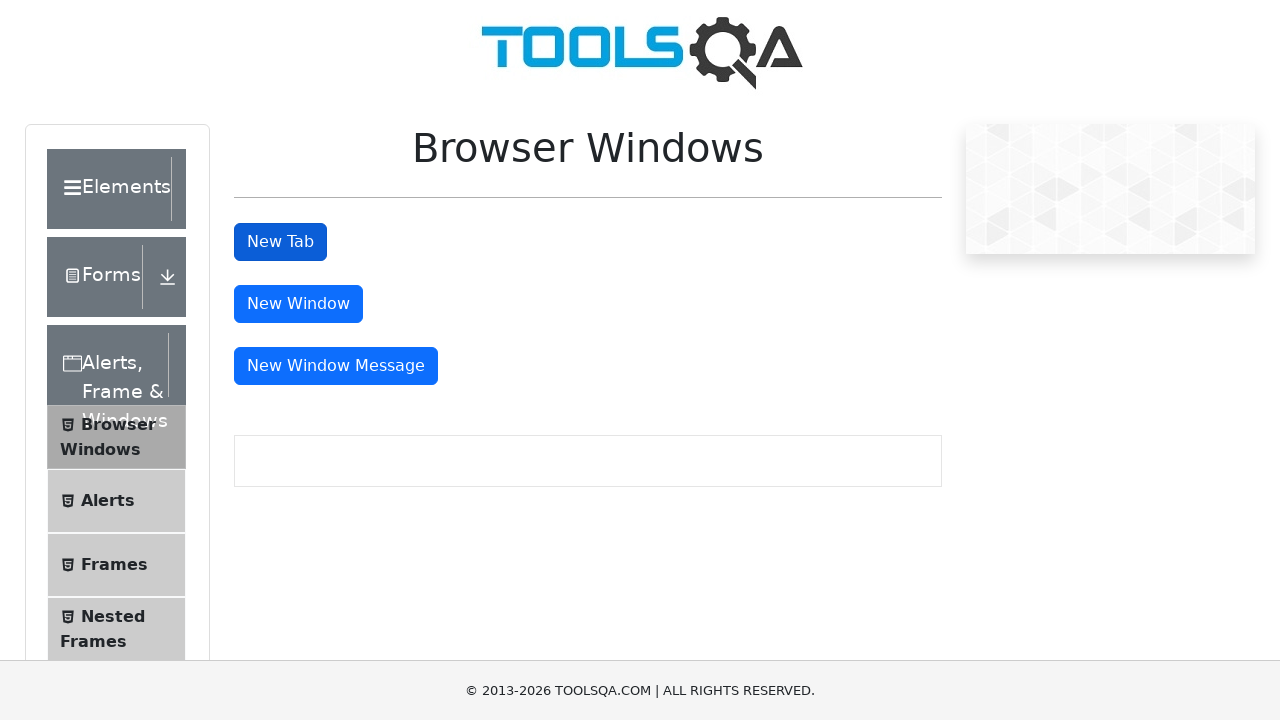

Verified sample heading is displayed in the new tab
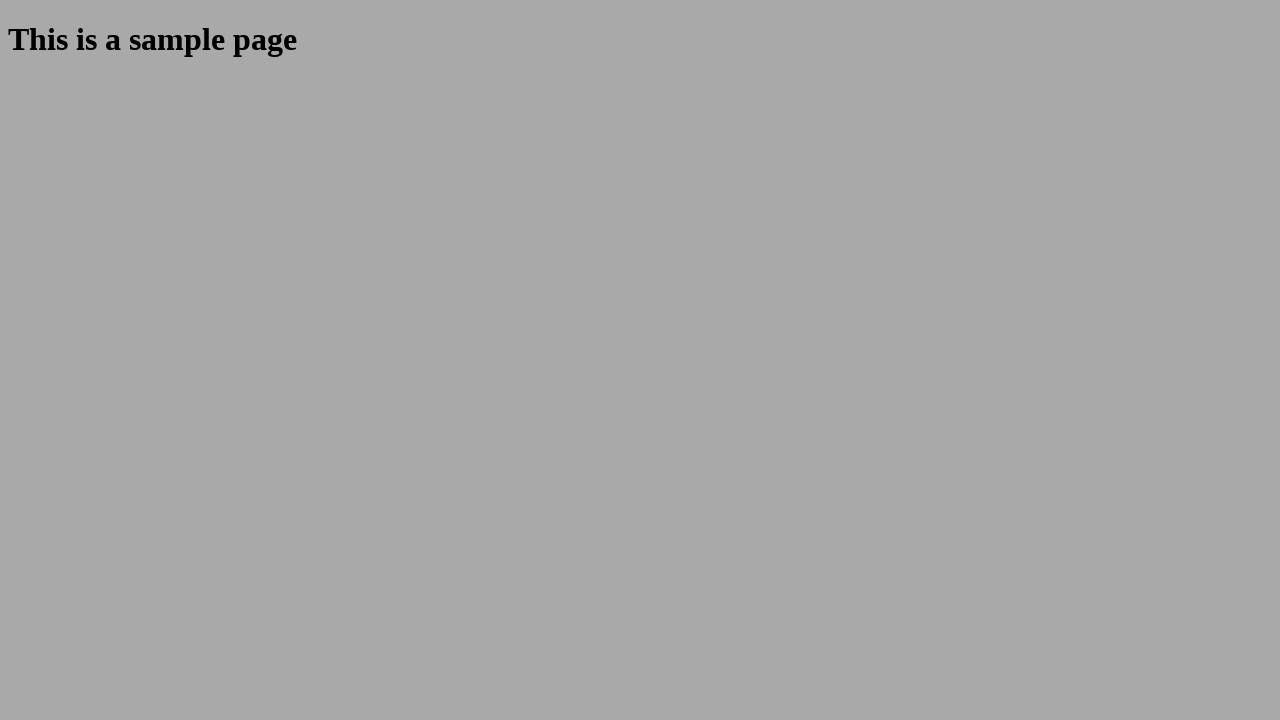

Closed the new tab
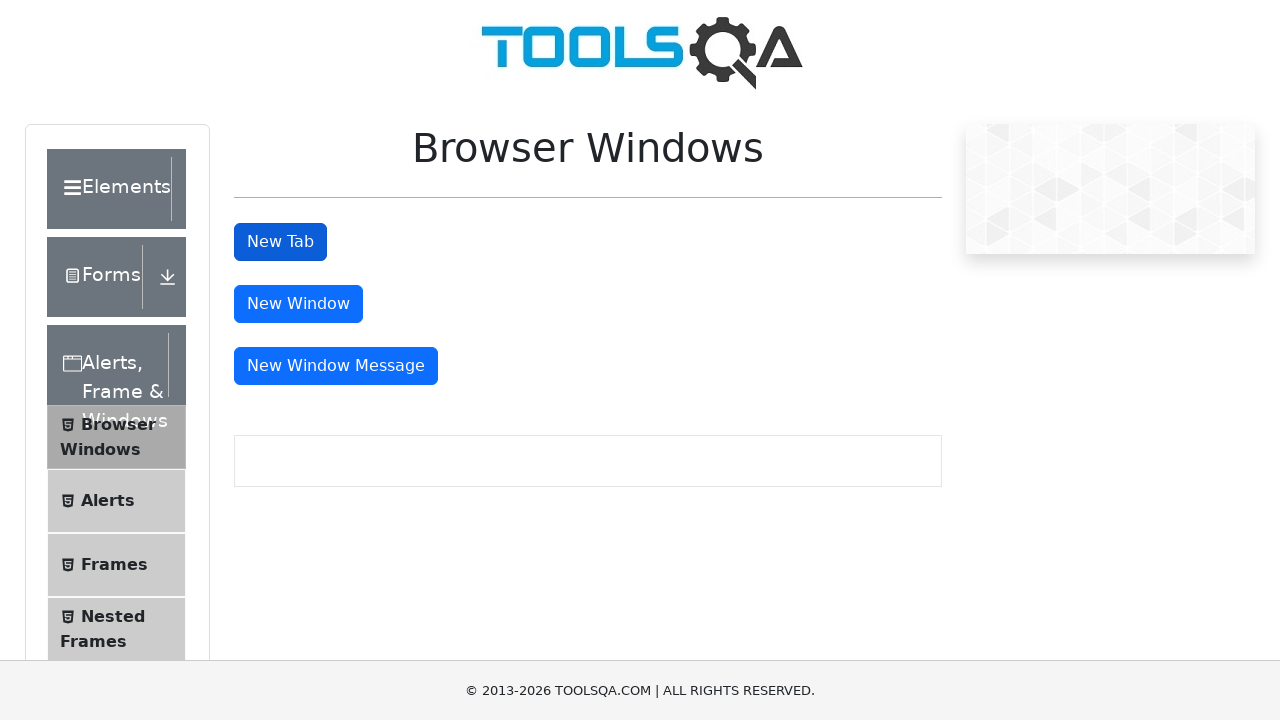

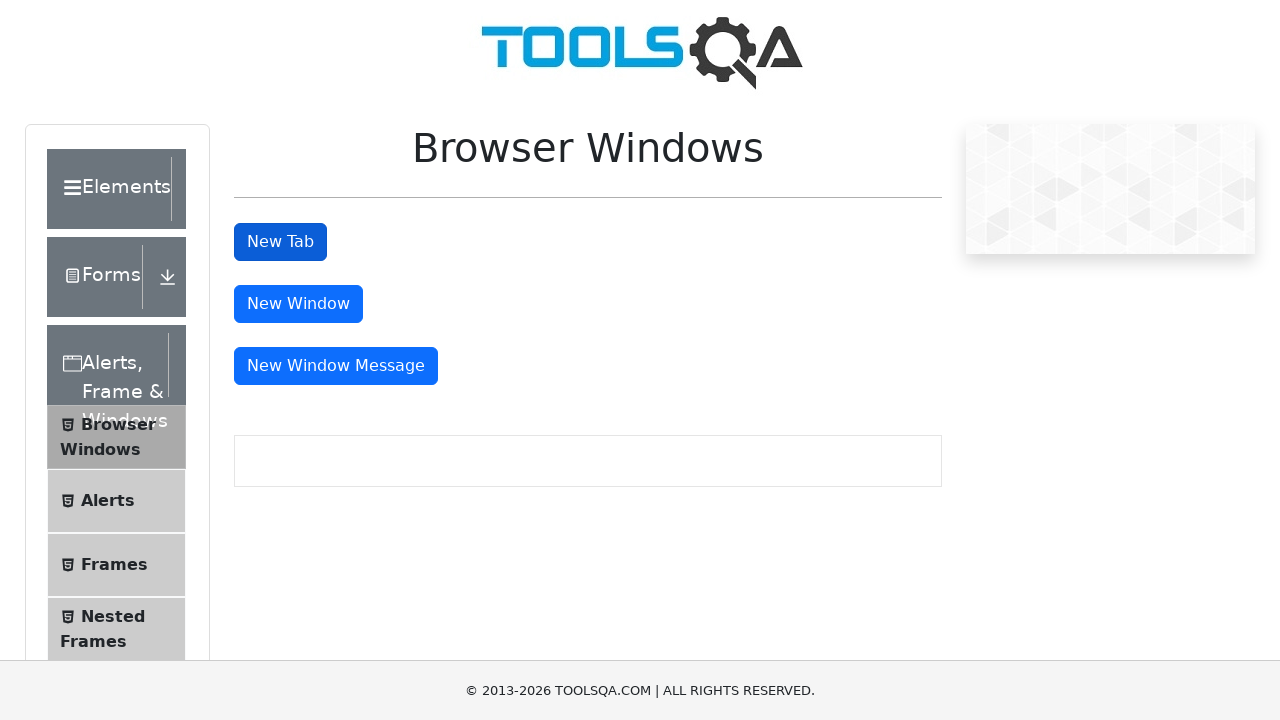